Tests dropdown selection functionality by navigating to Widgets > Select Menu and selecting an option from a dropdown

Starting URL: https://demoqa.com

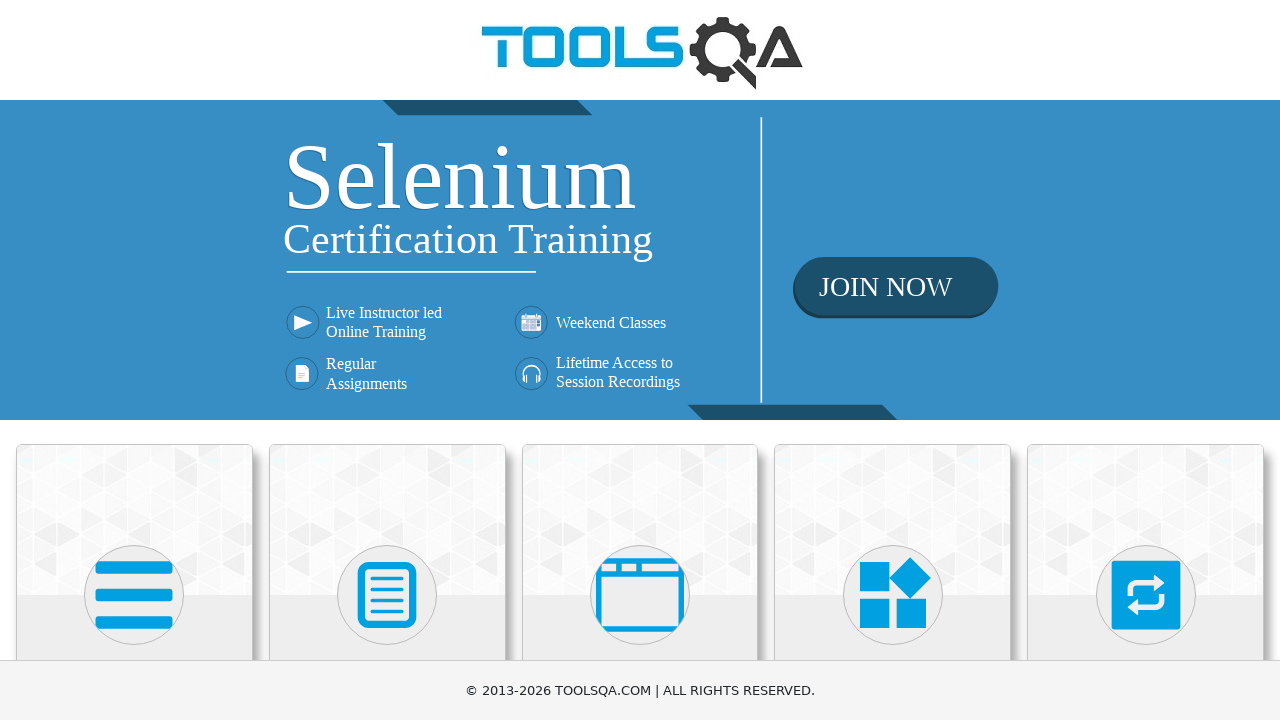

Clicked on 'Widgets' tile at (893, 360) on xpath=//h5[text()='Widgets']
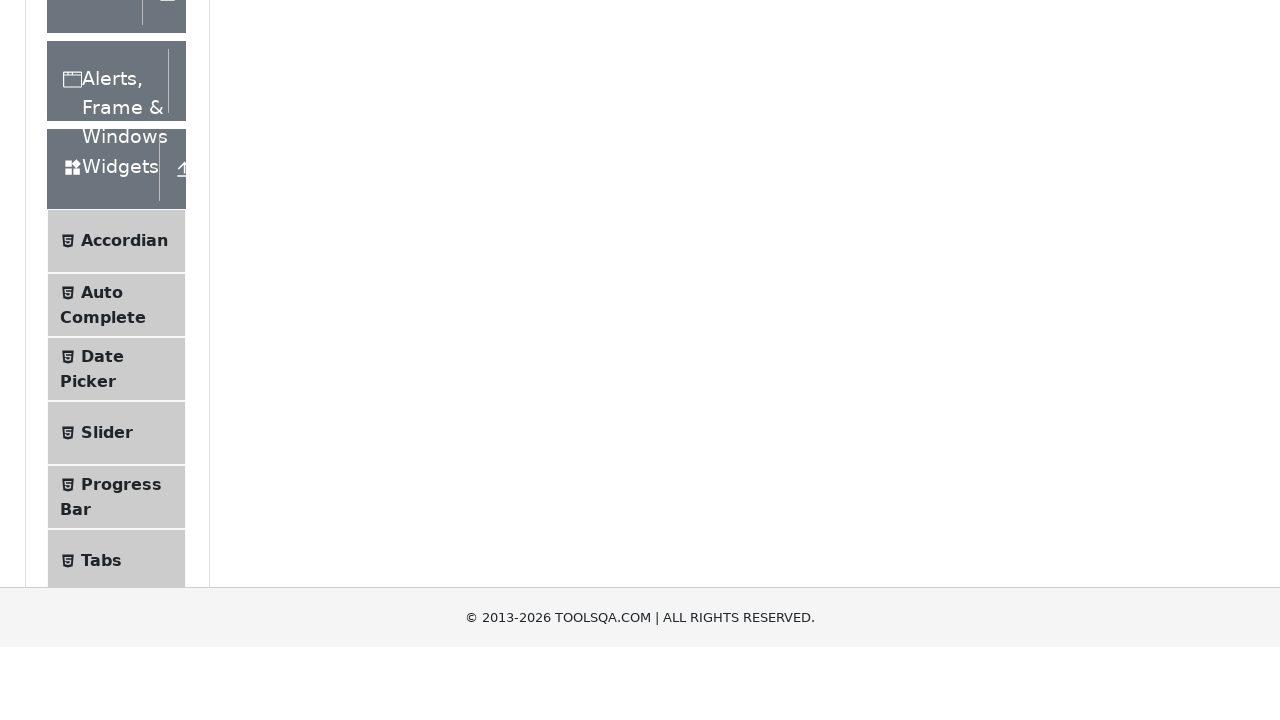

Waited for page load after clicking Widgets
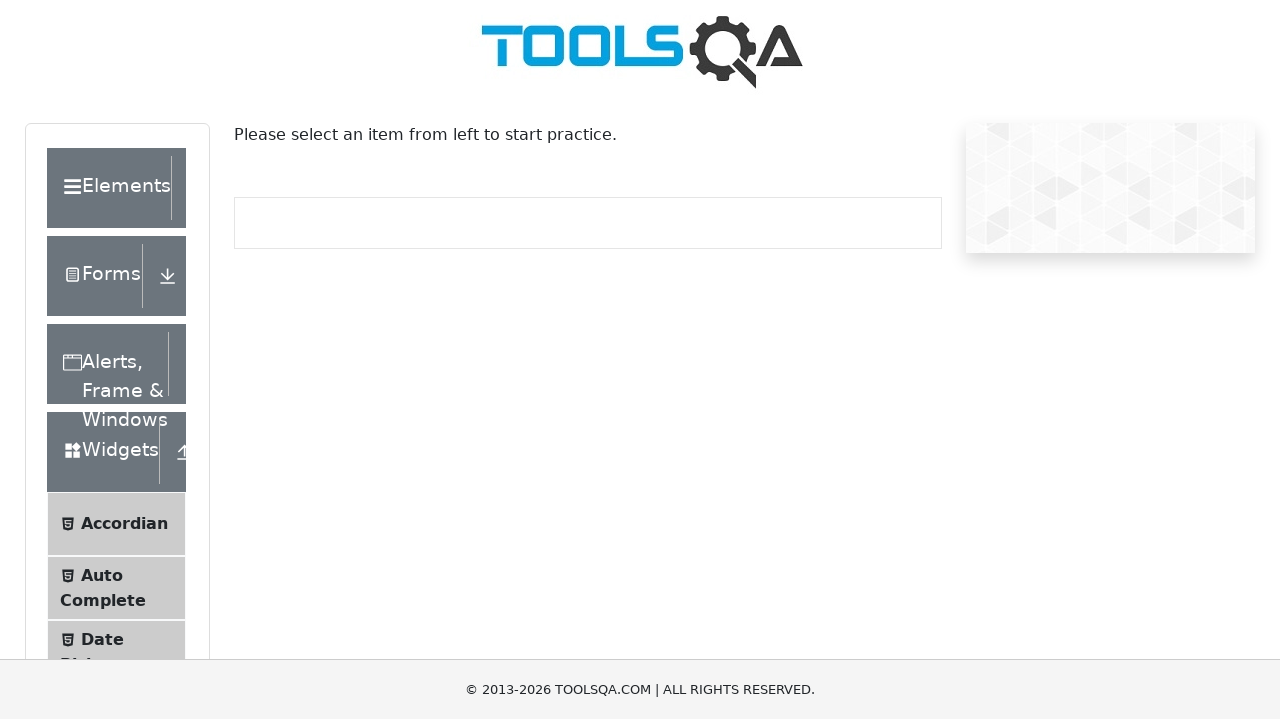

Scrolled 'Select Menu' into view
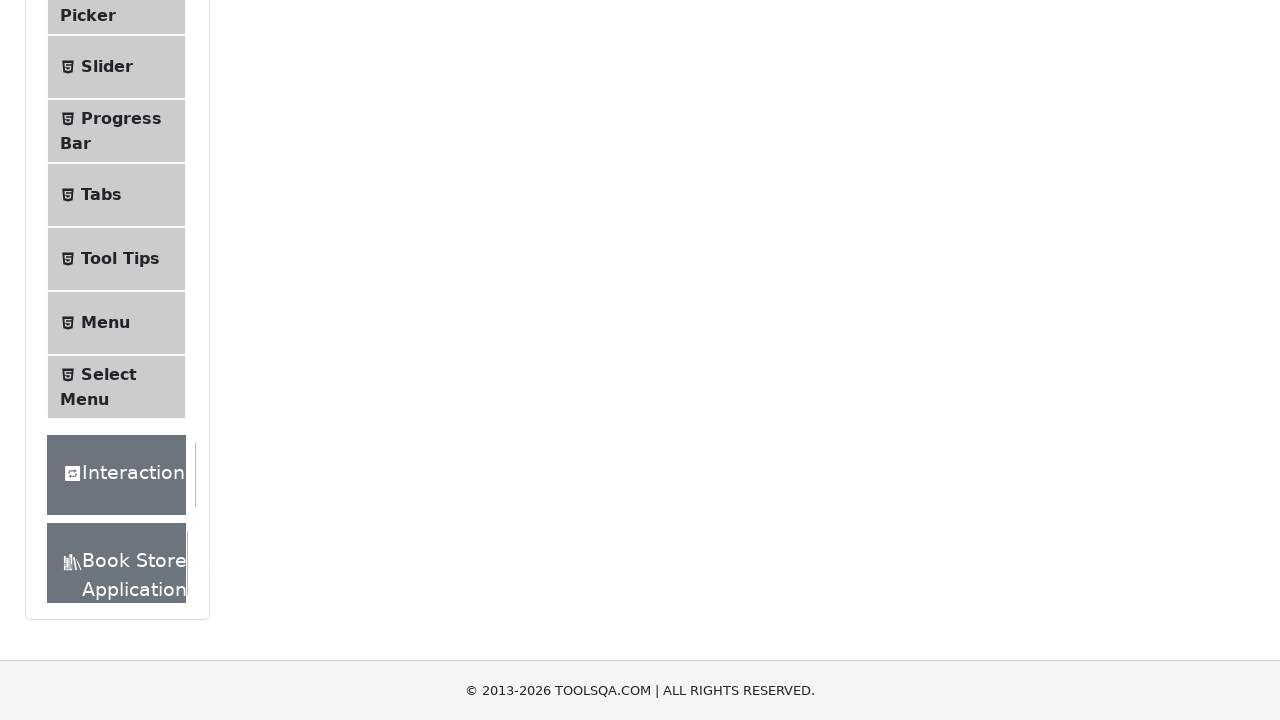

Clicked on 'Select Menu' option at (109, 374) on xpath=//span[text()='Select Menu']
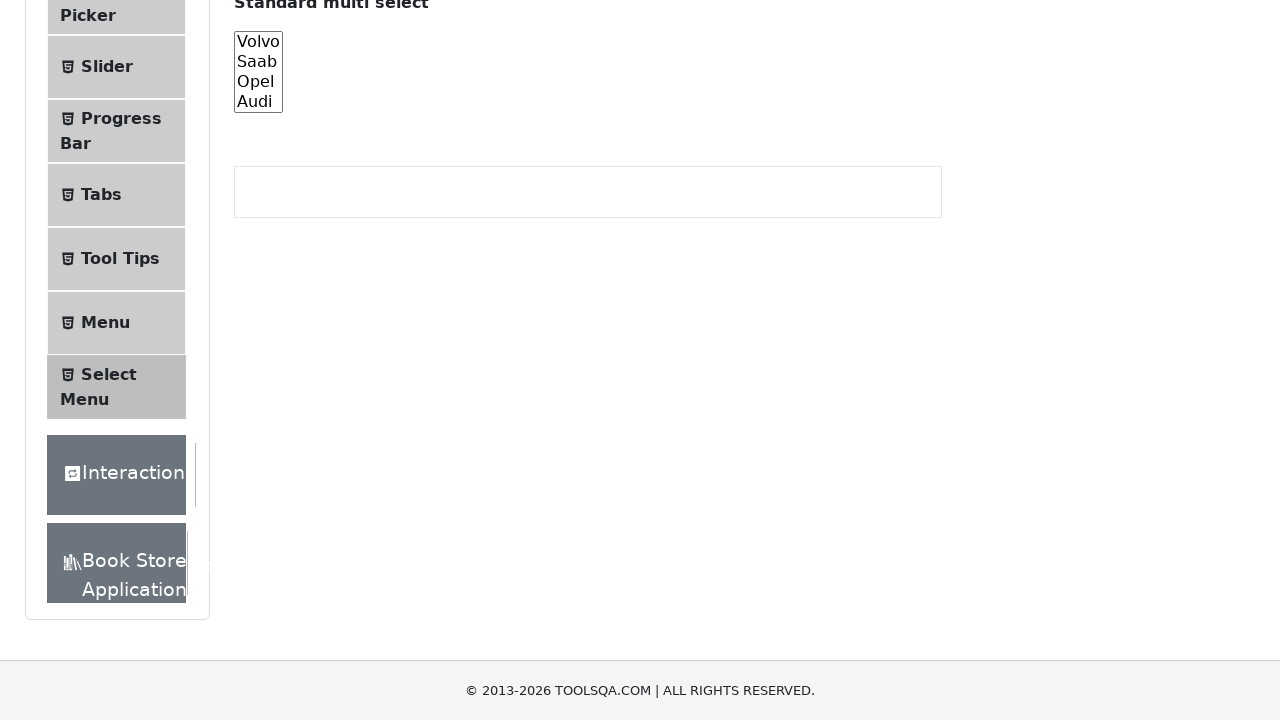

Waited for page load after clicking Select Menu
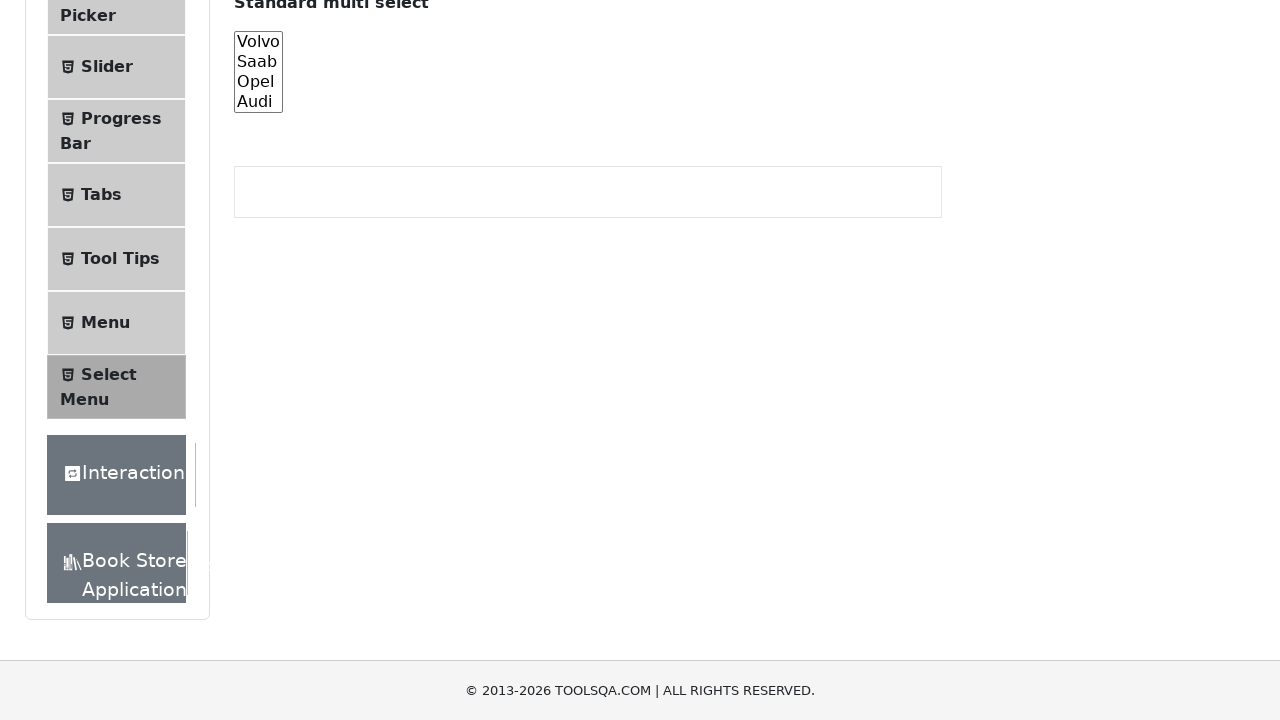

Selected 'Blue' from the dropdown menu on #oldSelectMenu
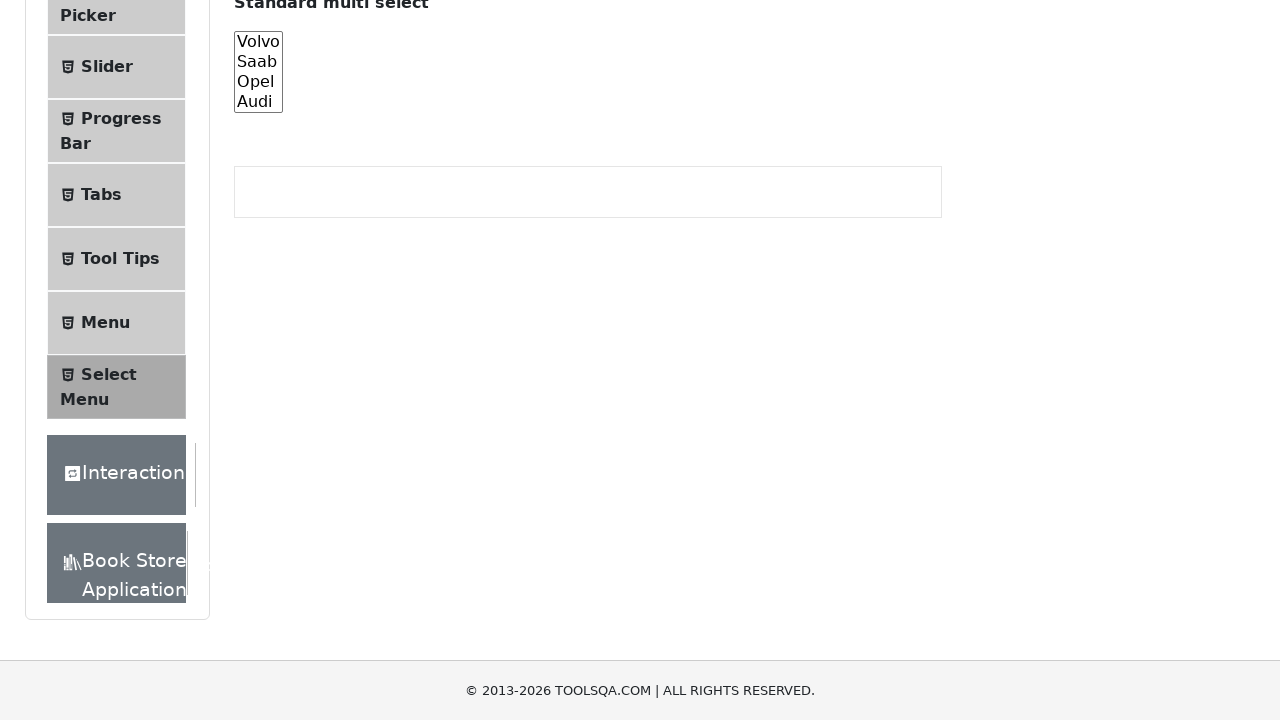

Verified dropdown element is present
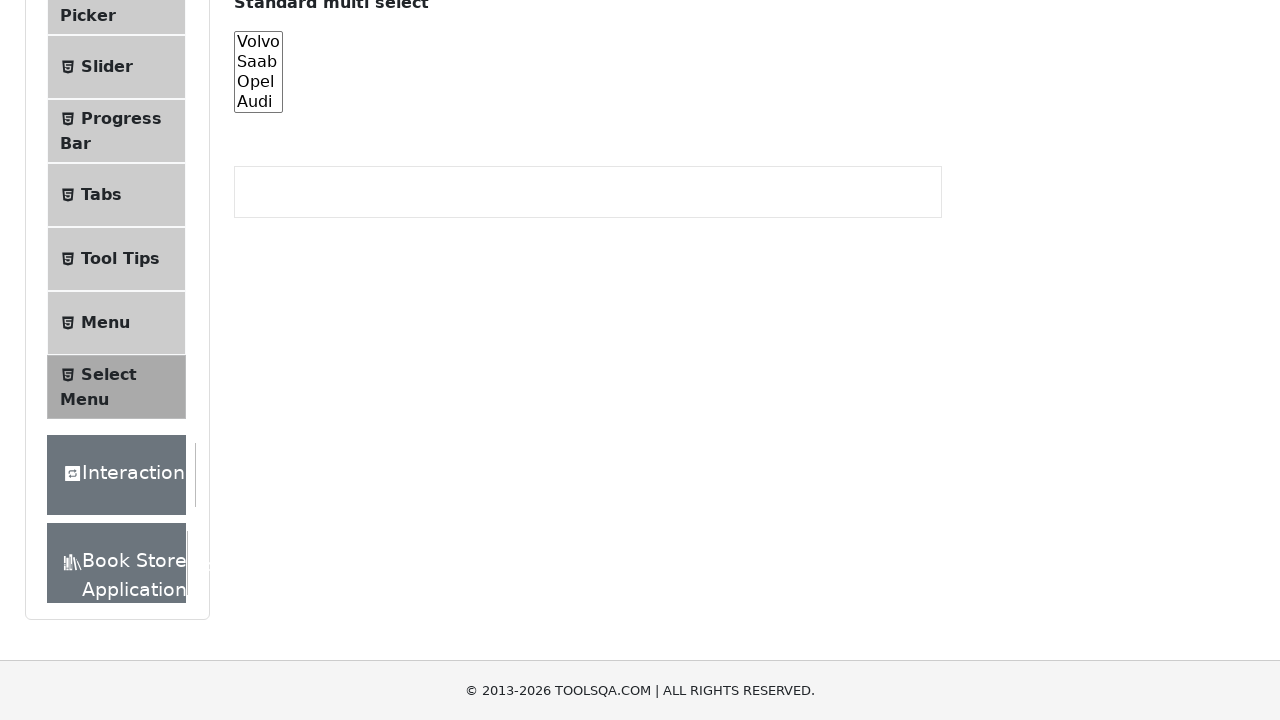

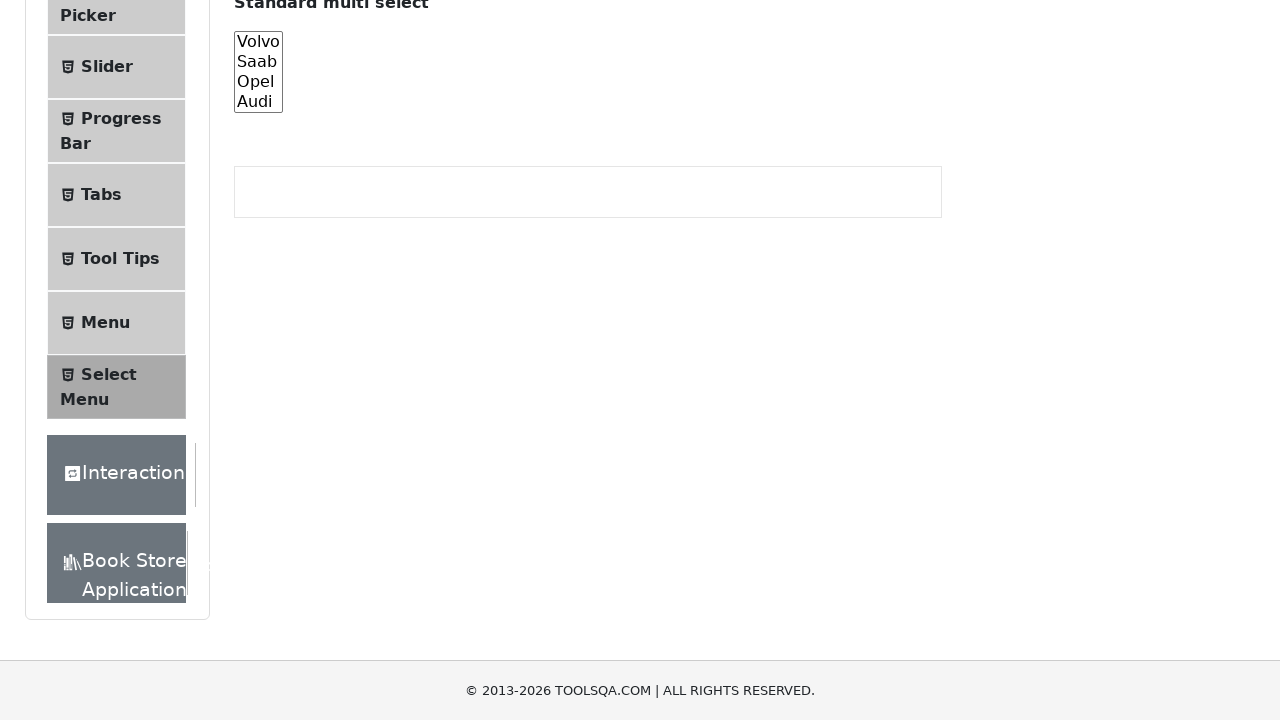